Demonstrates click-and-hold, move, and release mouse actions for drag and drop functionality

Starting URL: https://crossbrowsertesting.github.io/drag-and-drop

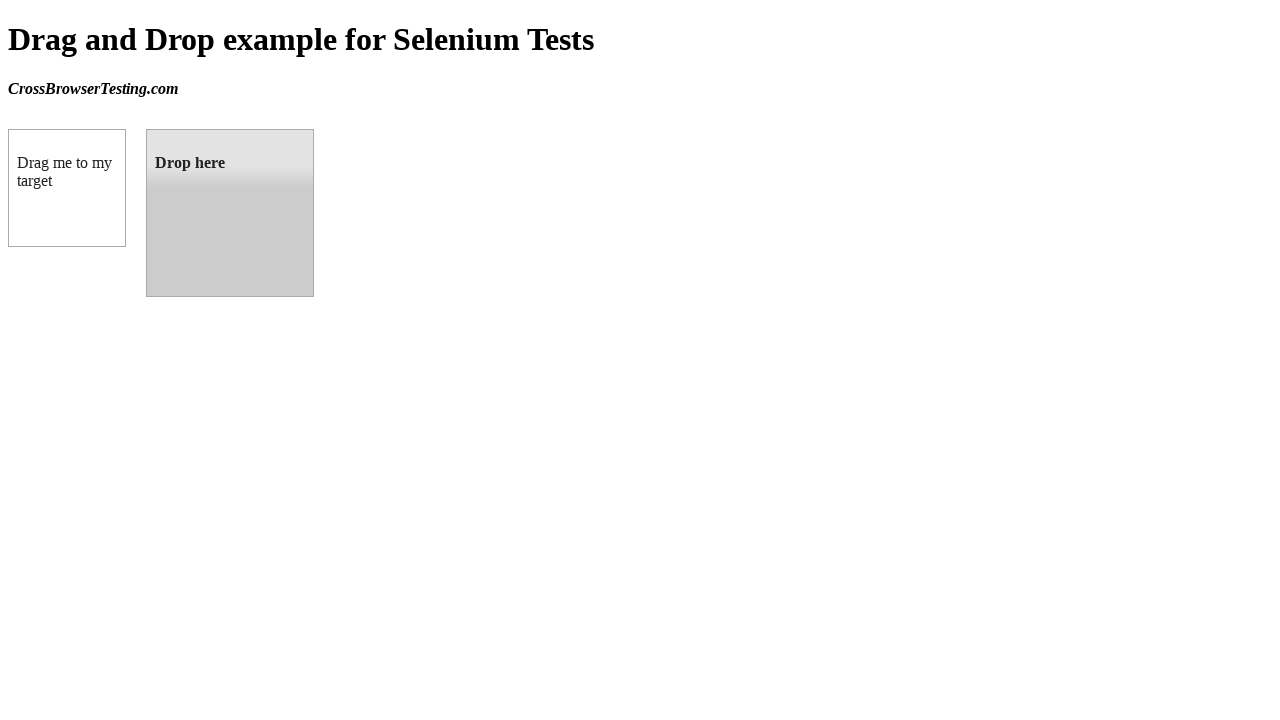

Located draggable source element
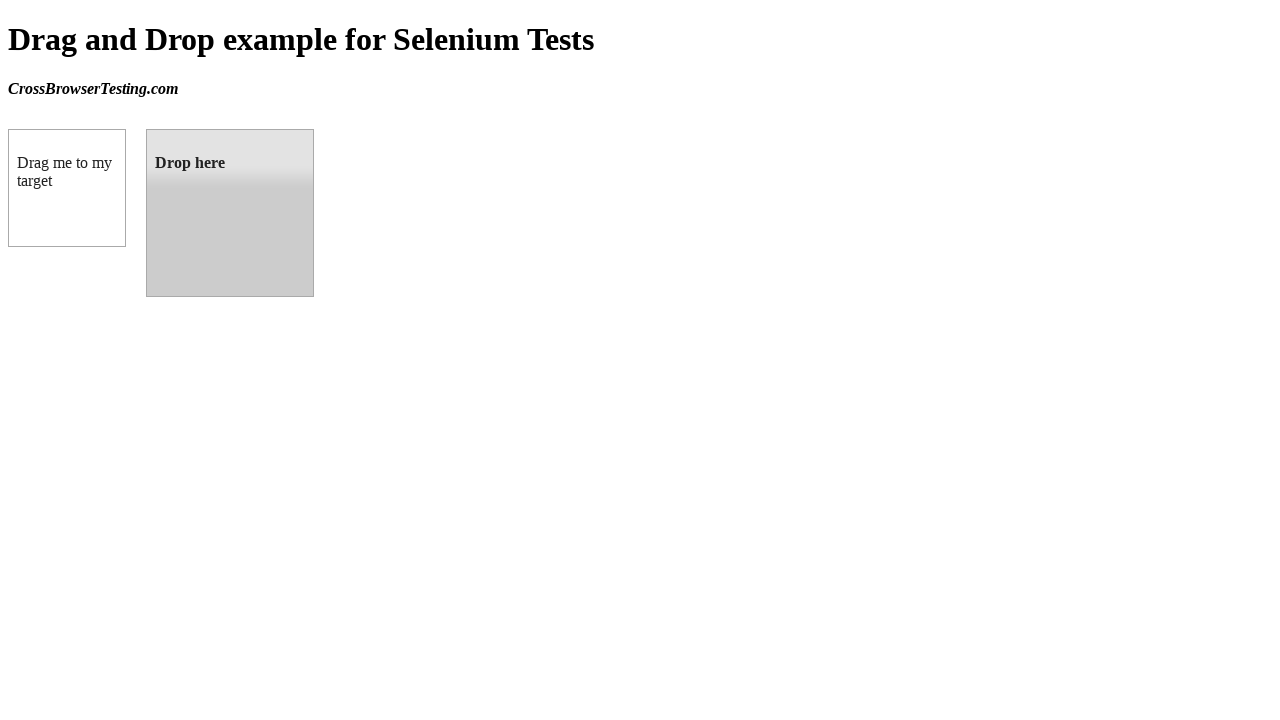

Located droppable target element
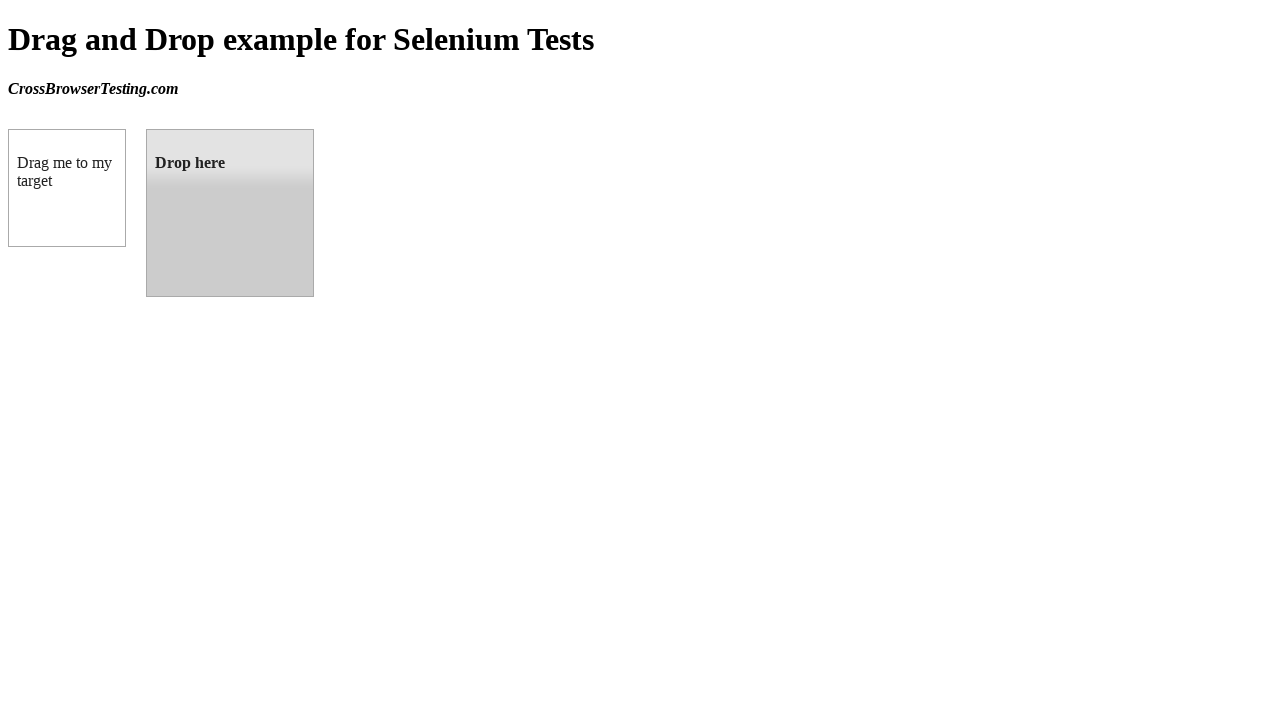

Retrieved bounding box of source element
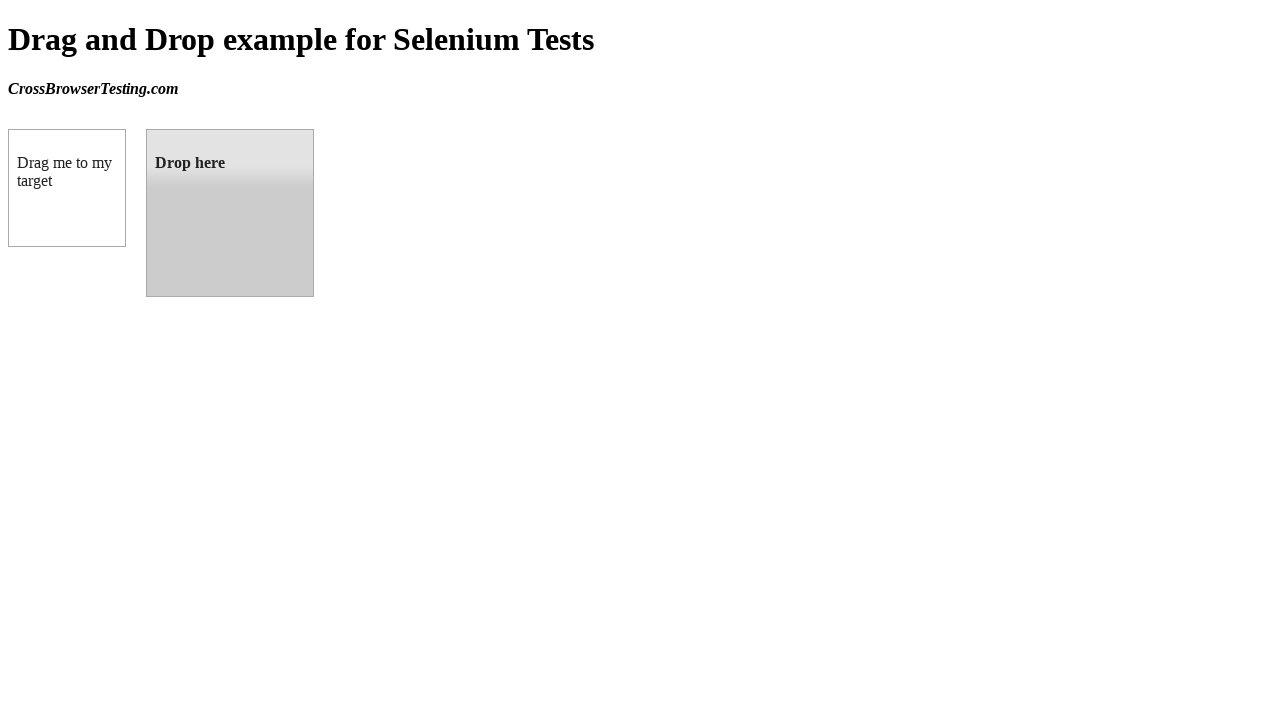

Retrieved bounding box of target element
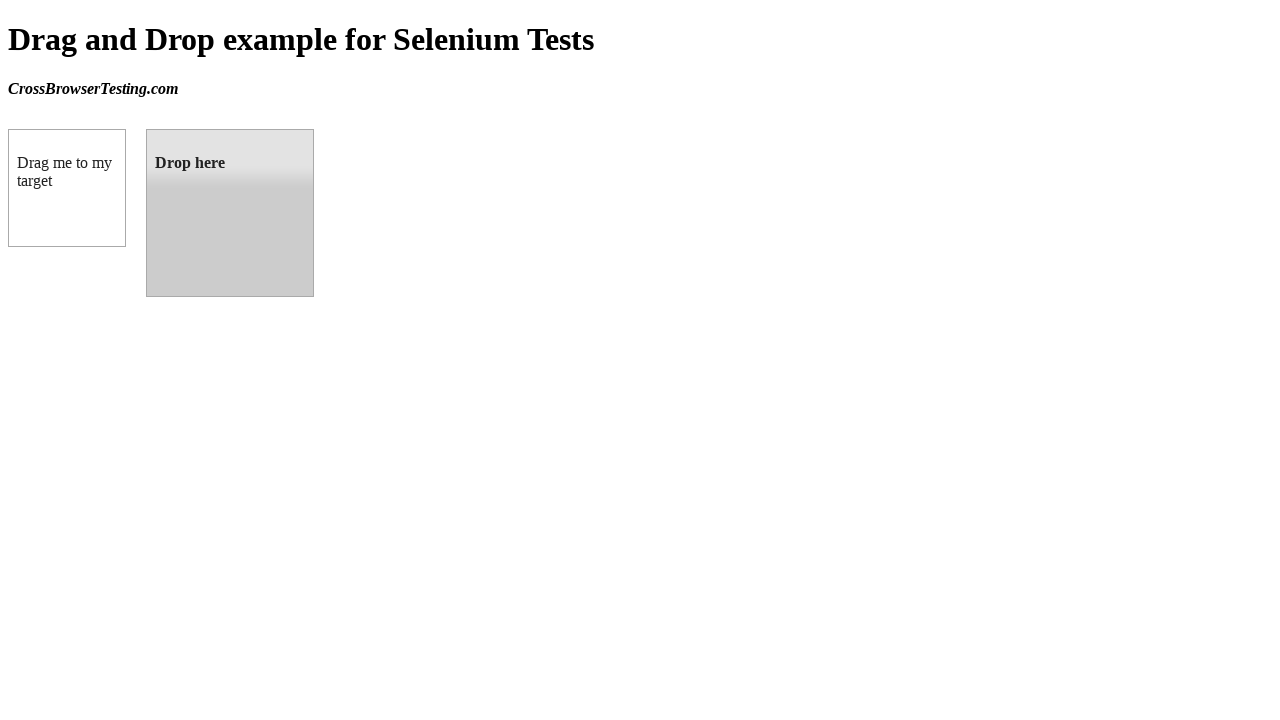

Moved mouse to center of draggable element at (67, 188)
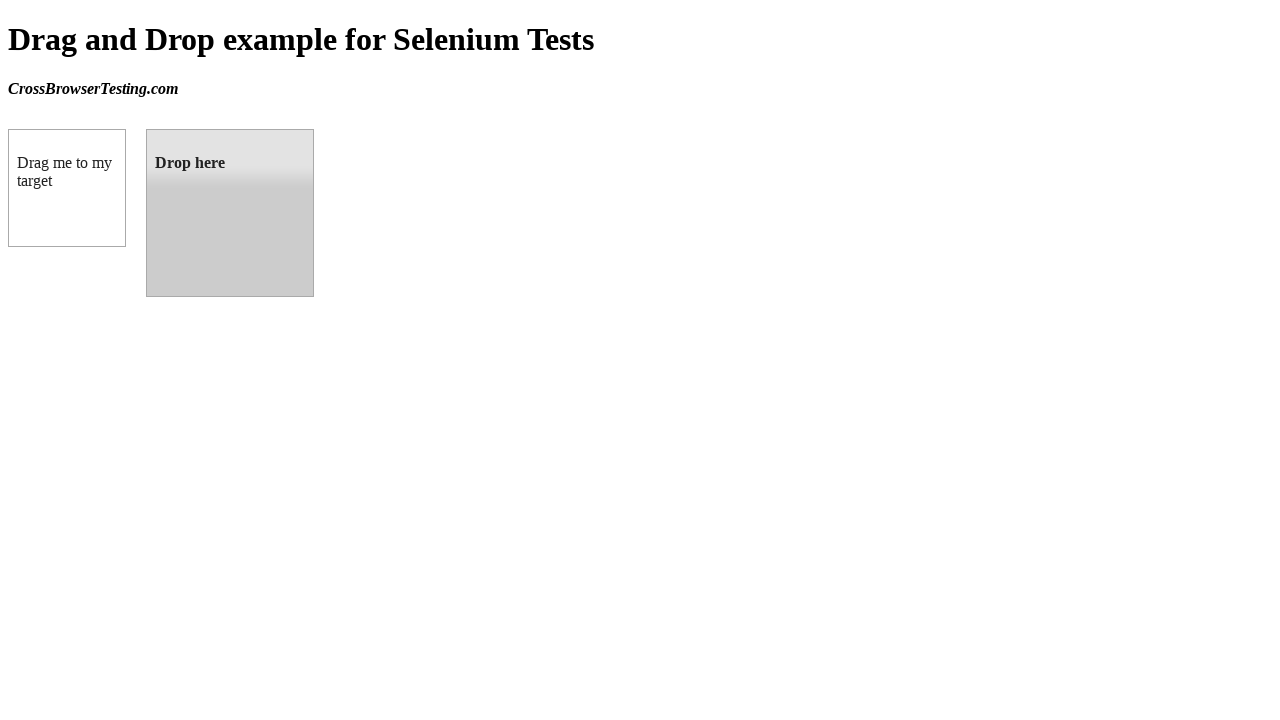

Pressed and held mouse button on draggable element at (67, 188)
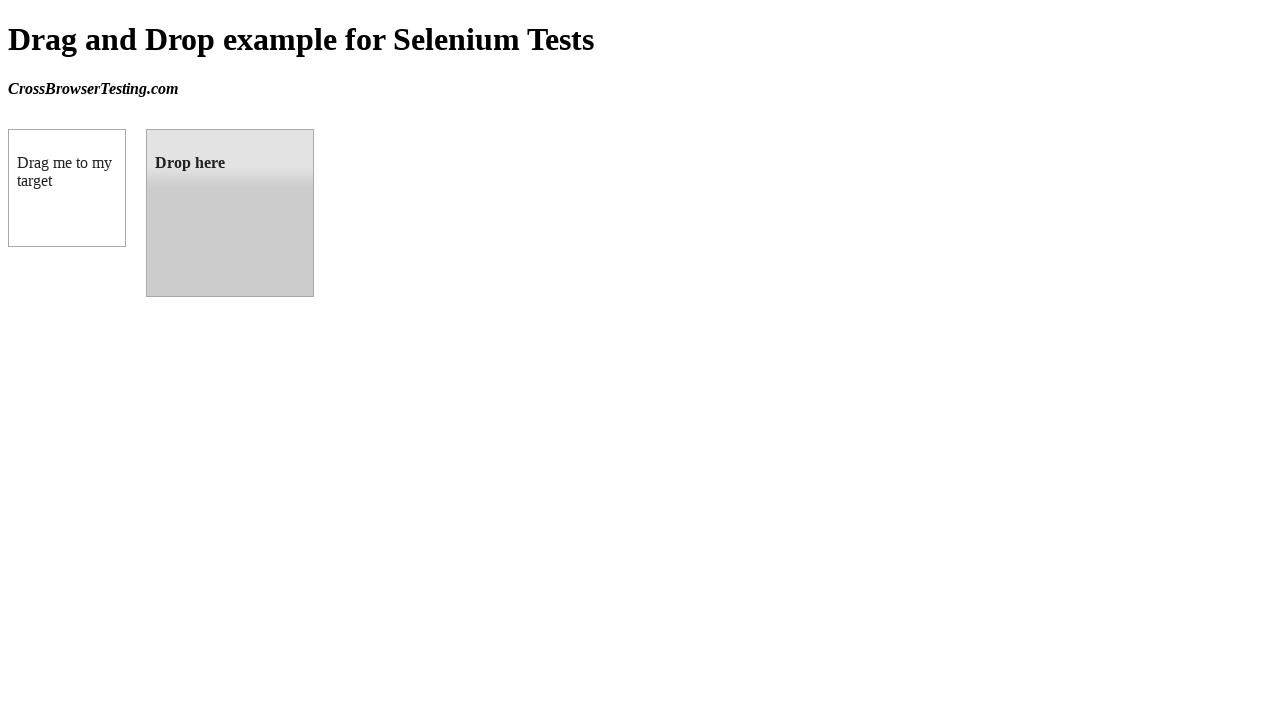

Dragged element to center of target drop zone at (230, 213)
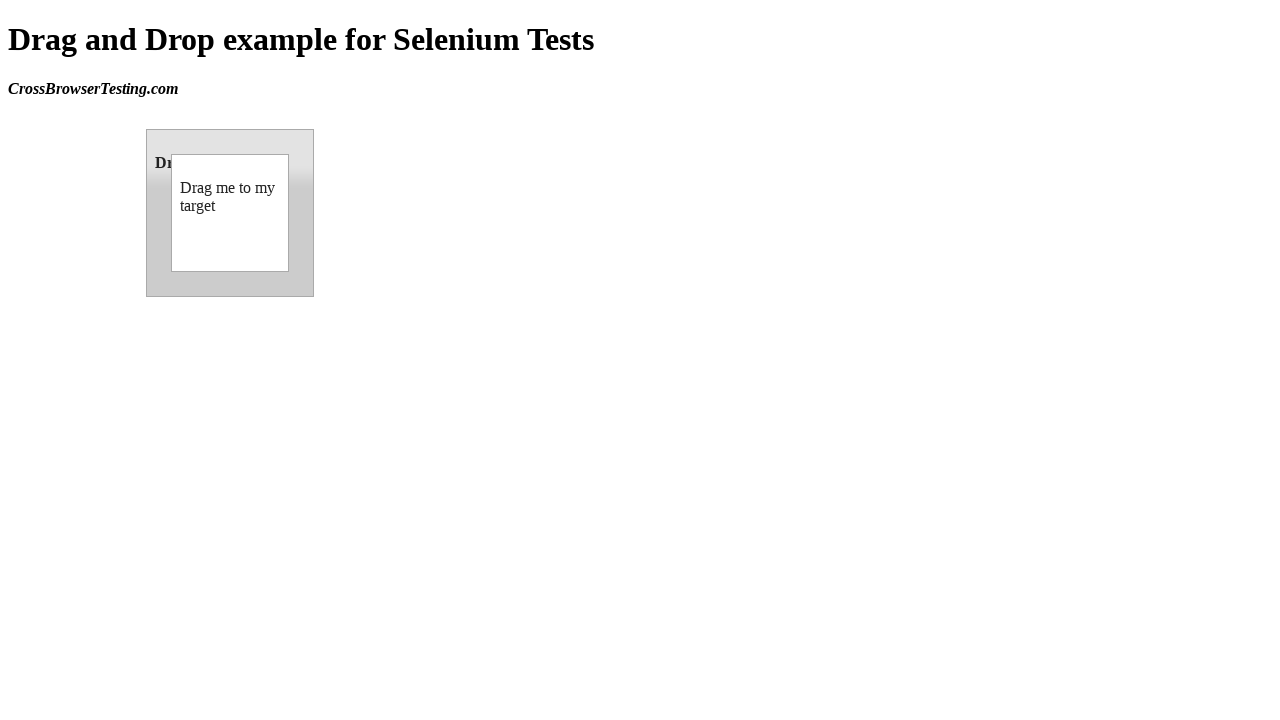

Released mouse button to complete drag and drop at (230, 213)
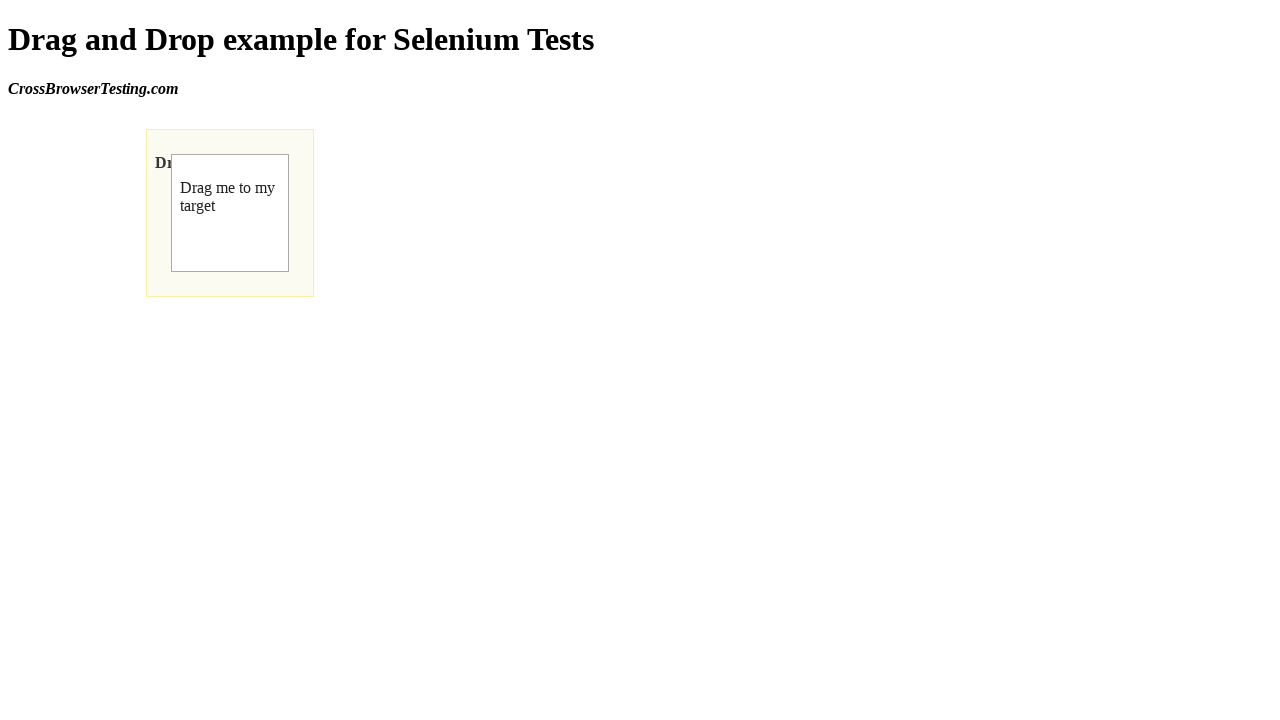

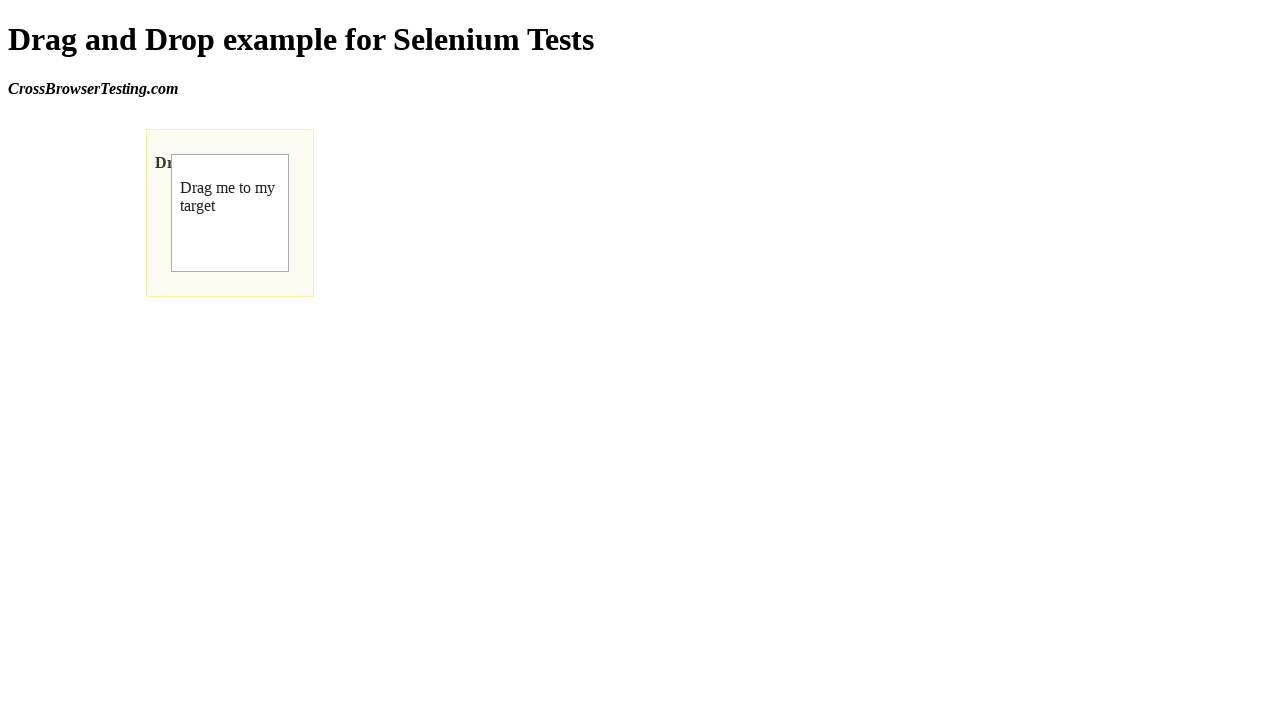